Tests calculator division by zero behavior by entering 2 divided by 0 and verifying the result shows Infinity

Starting URL: https://safatelli.github.io/tp-test-logiciel/assets/calc.html

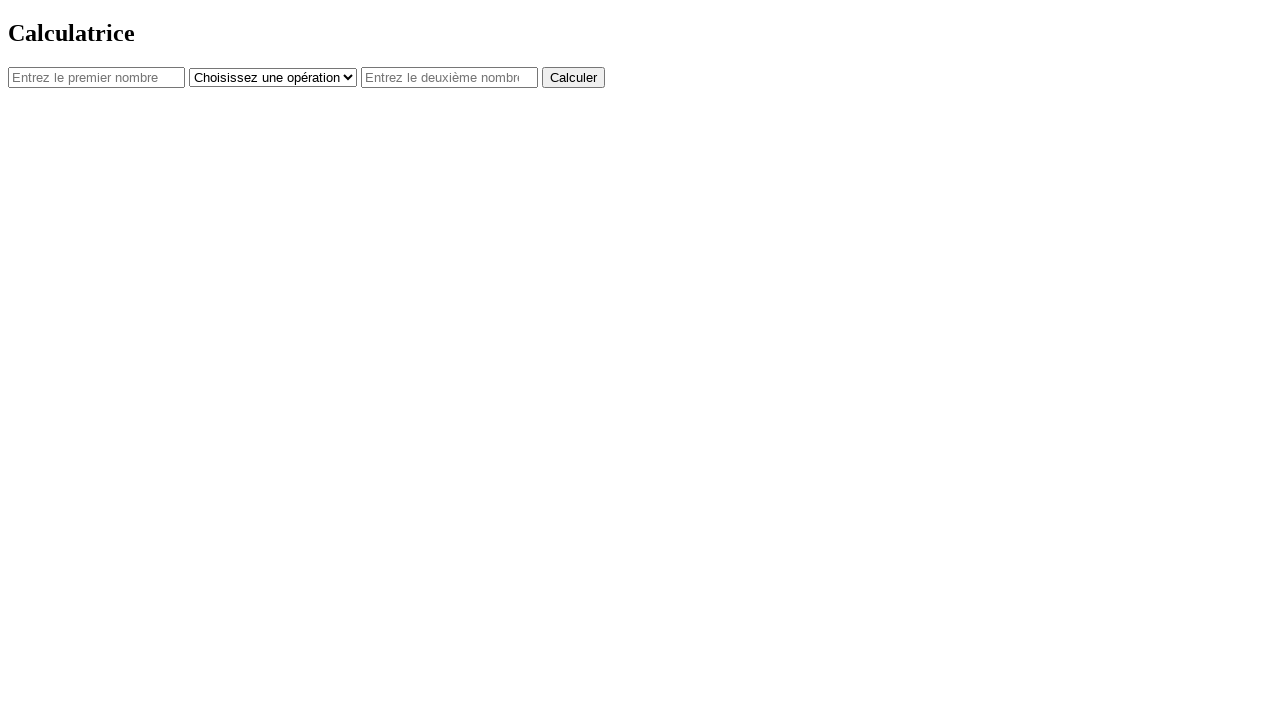

Clicked on first number input field at (96, 77) on #num1
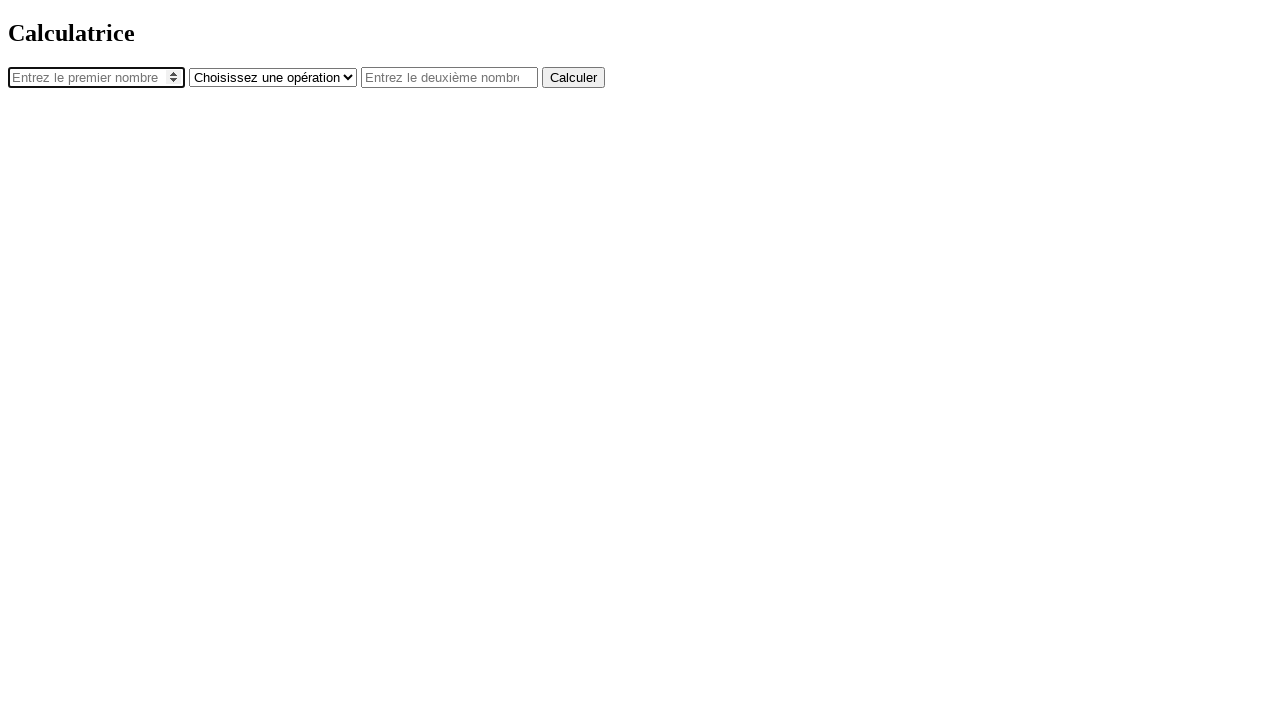

Entered 2 in the first number field on #num1
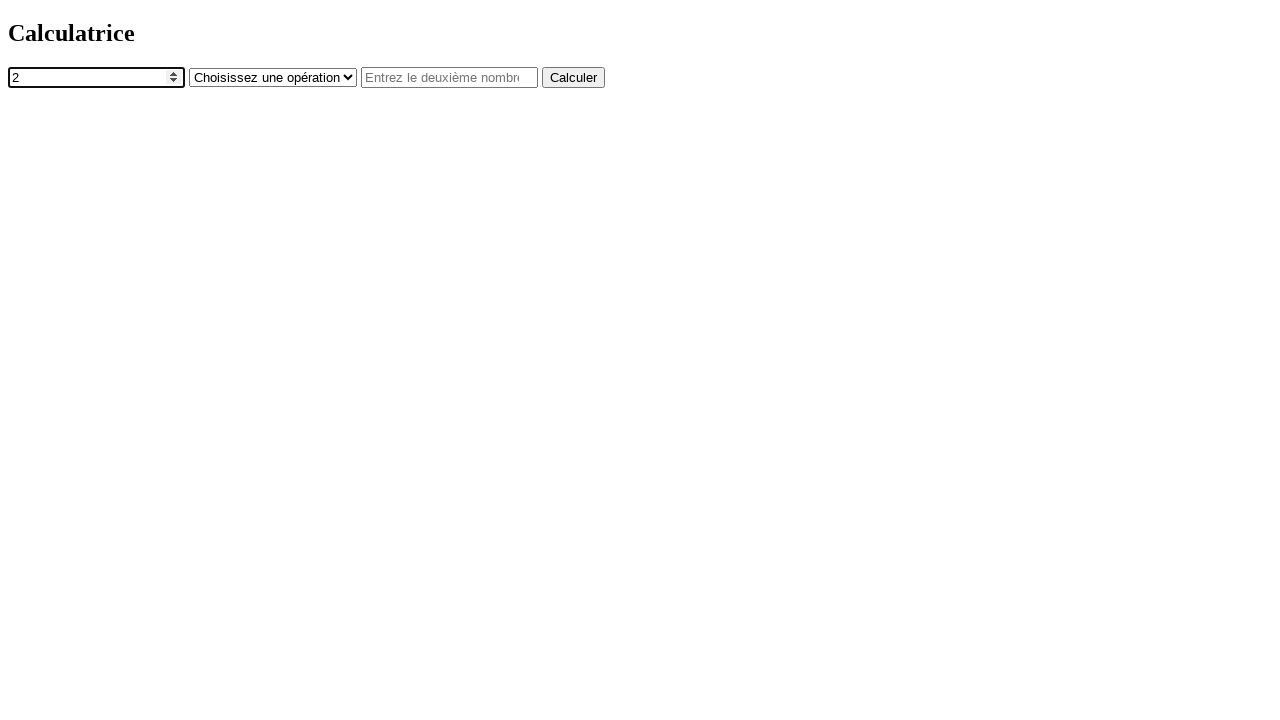

Clicked on operator dropdown at (273, 77) on #operator
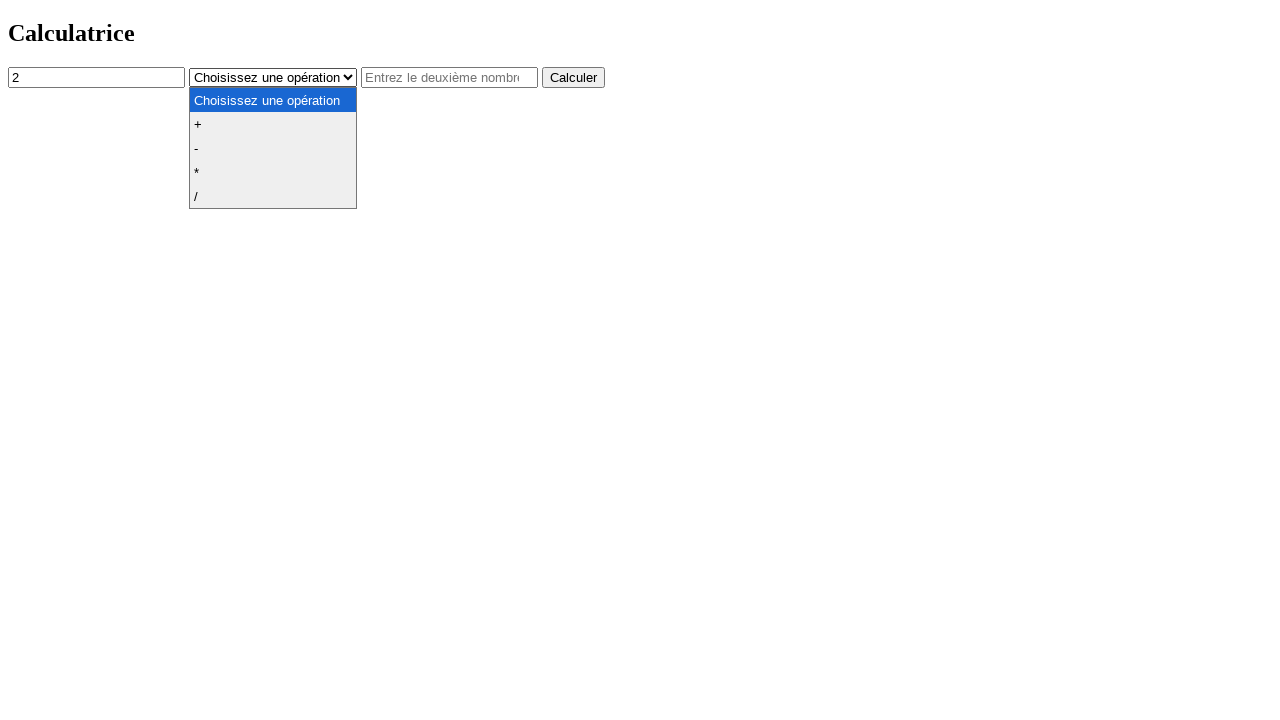

Selected division operator on #operator
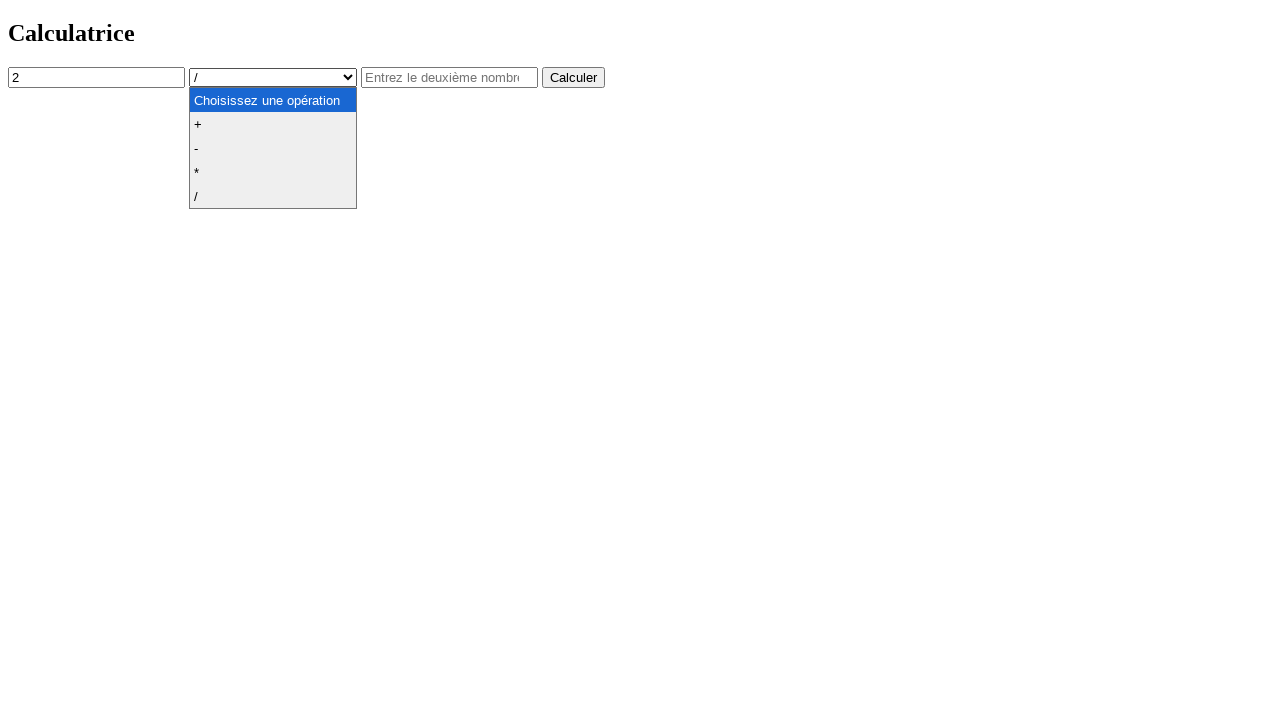

Clicked on second number input field at (450, 77) on #num2
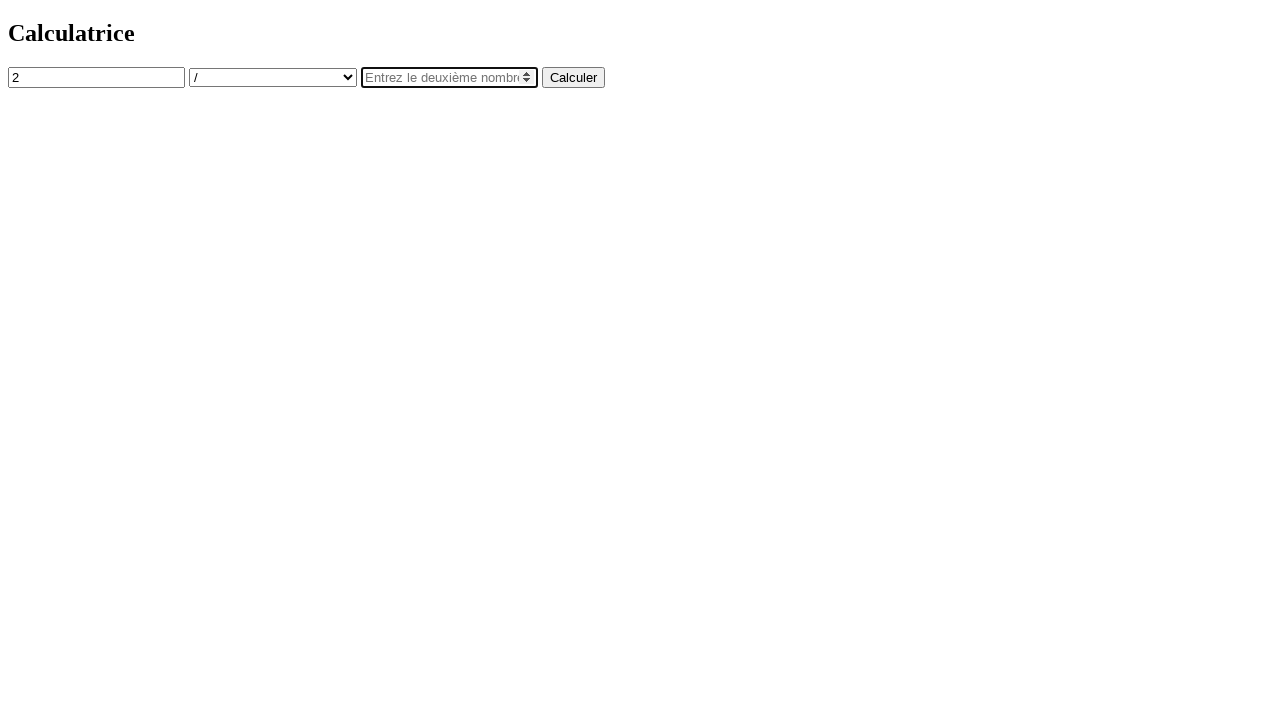

Entered 0 in the second number field for division by zero test on #num2
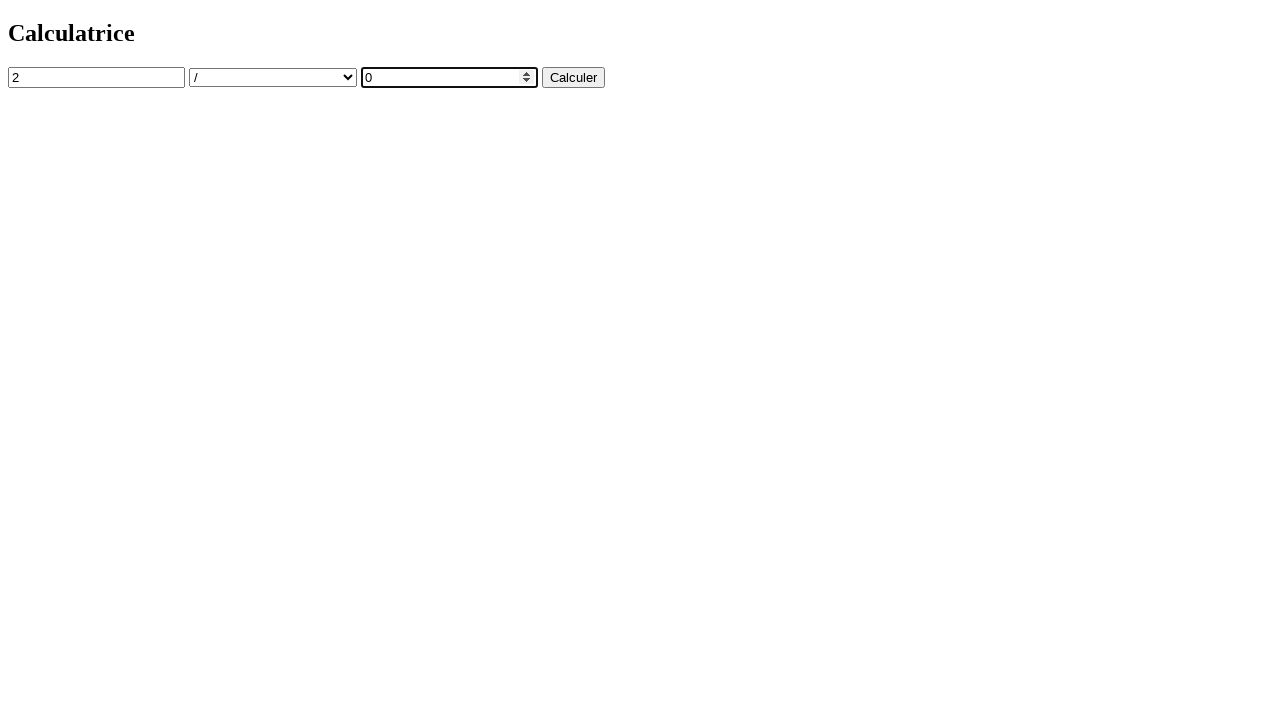

Clicked calculate button at (574, 77) on button
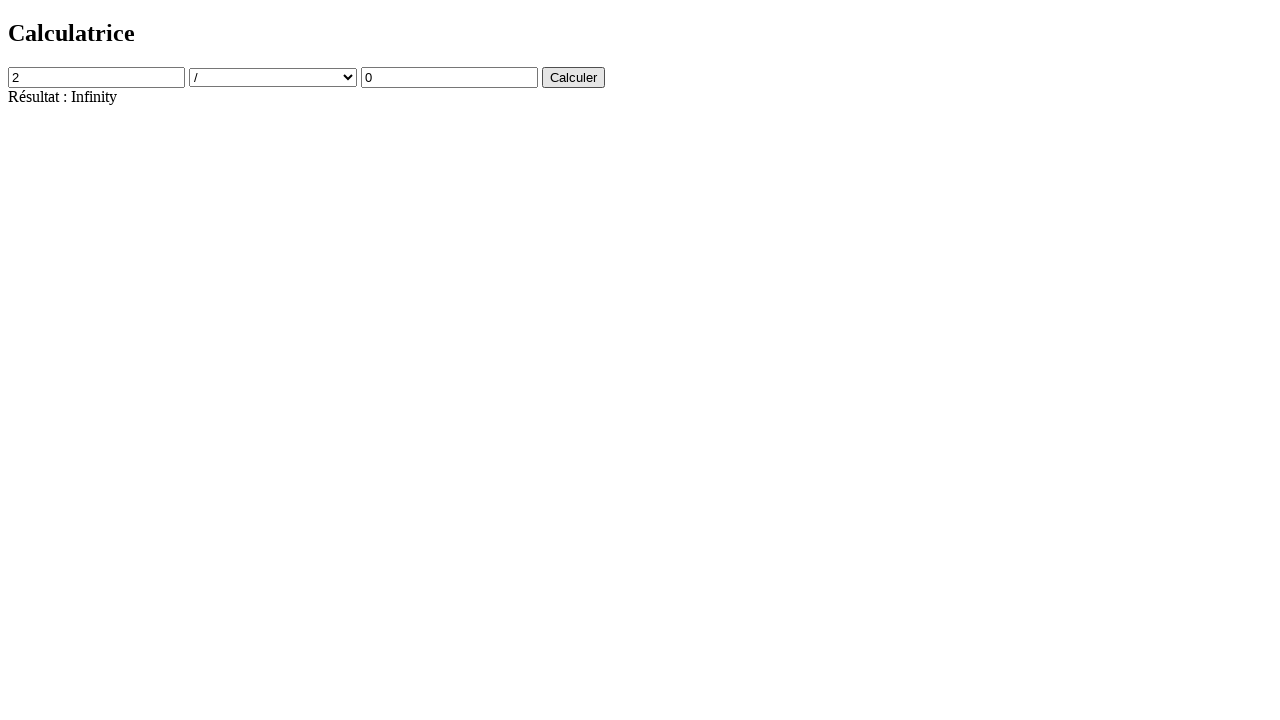

Result element loaded and verified to show Infinity
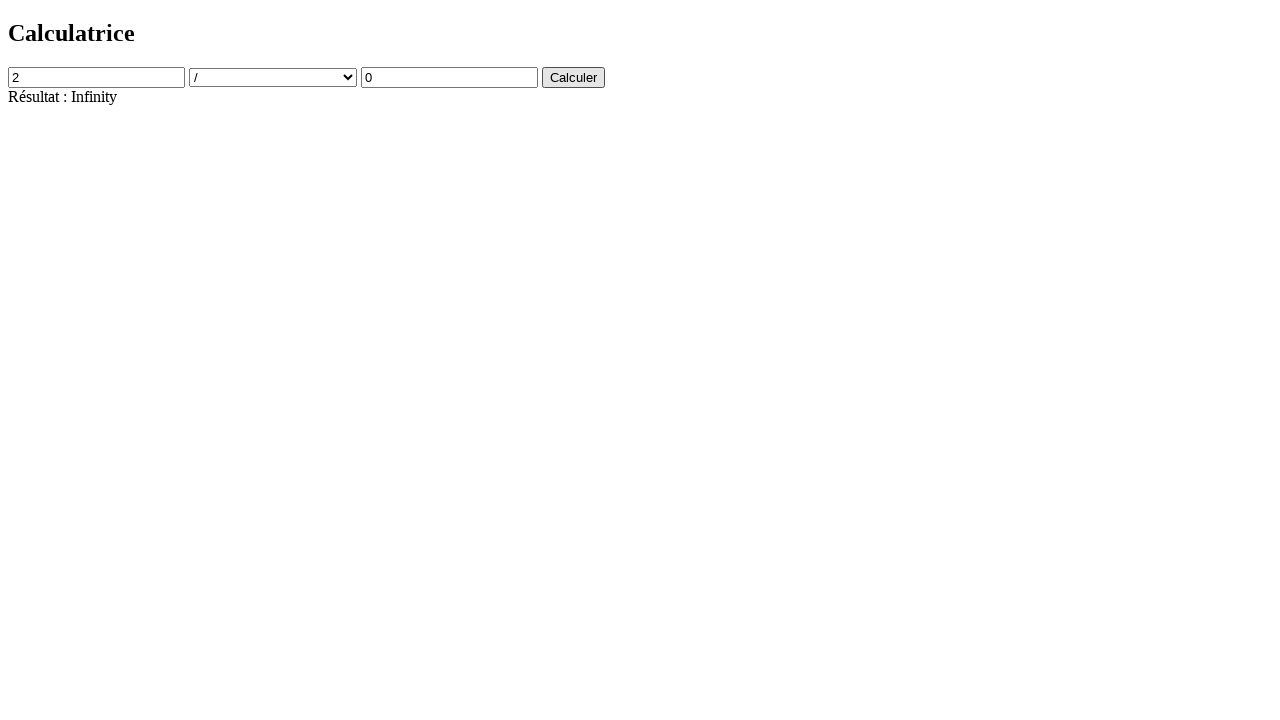

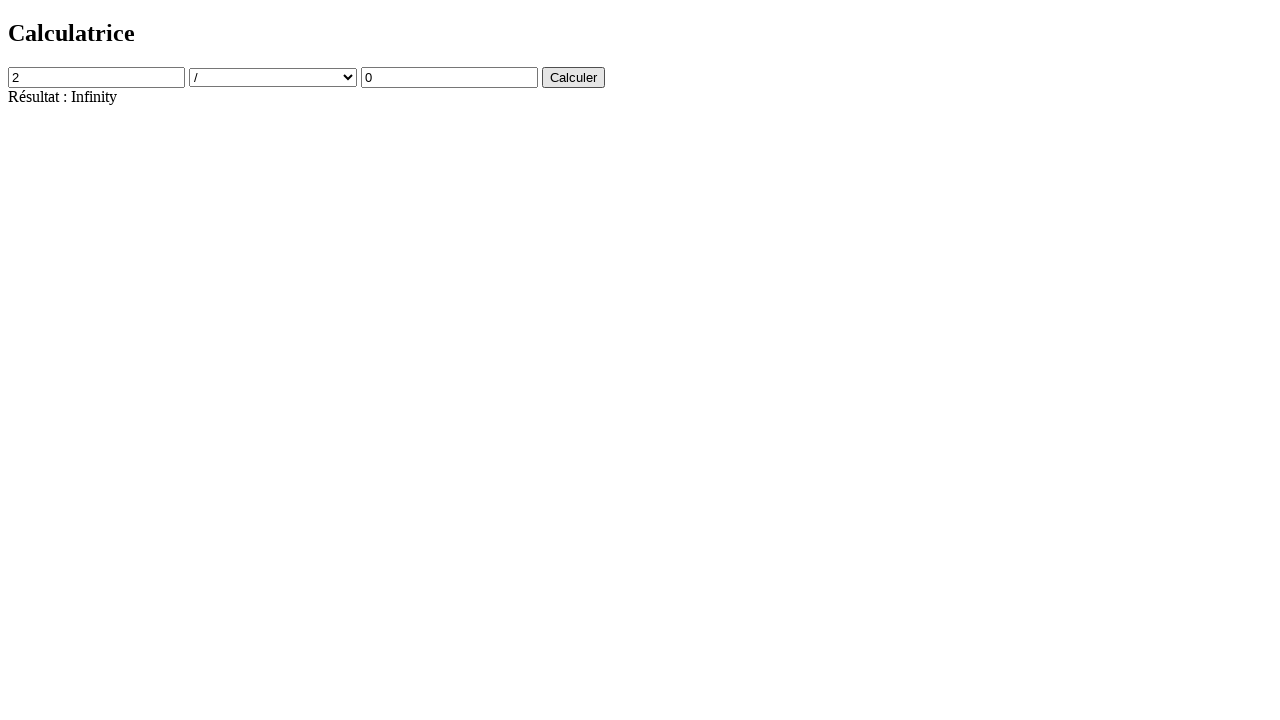